Navigates to the UFL Election Lab 2024 general election turnout page and clicks the Download CSV link to verify the download functionality works.

Starting URL: https://election.lab.ufl.edu/2024-general-election-turnout/

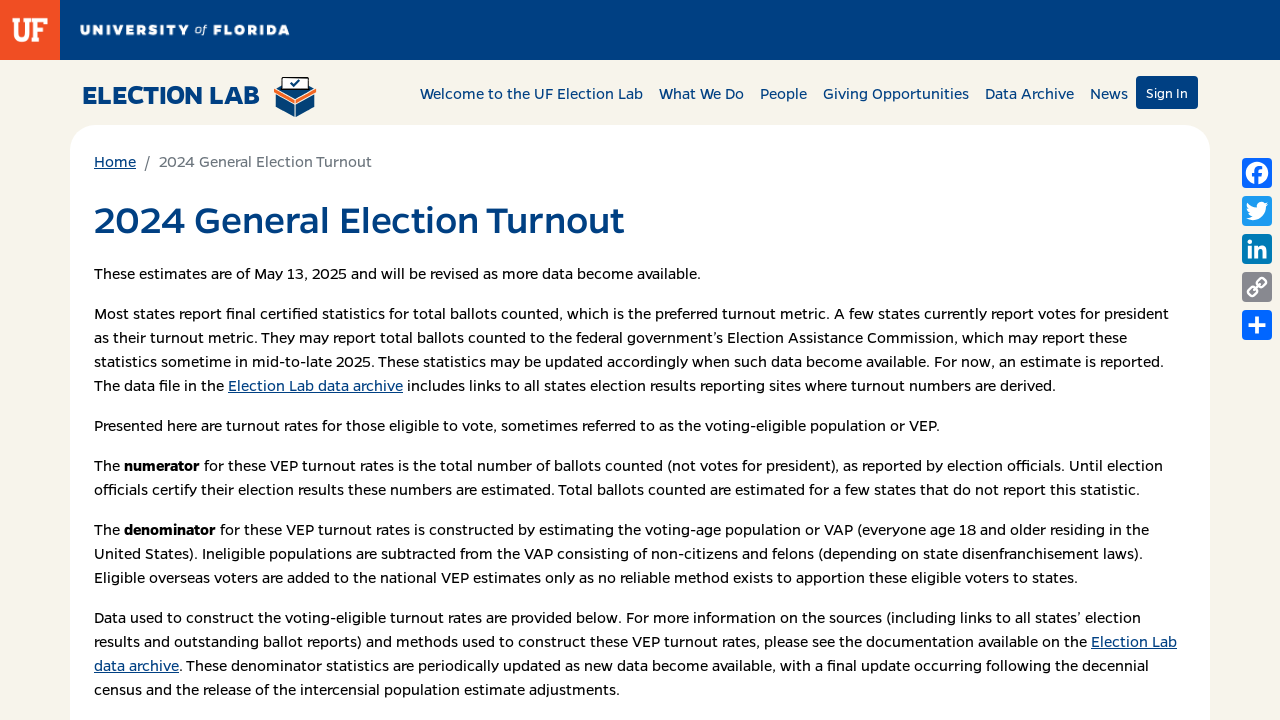

Clicked Download CSV link at (1132, 361) on internal:role=link[name="Download CSV"i]
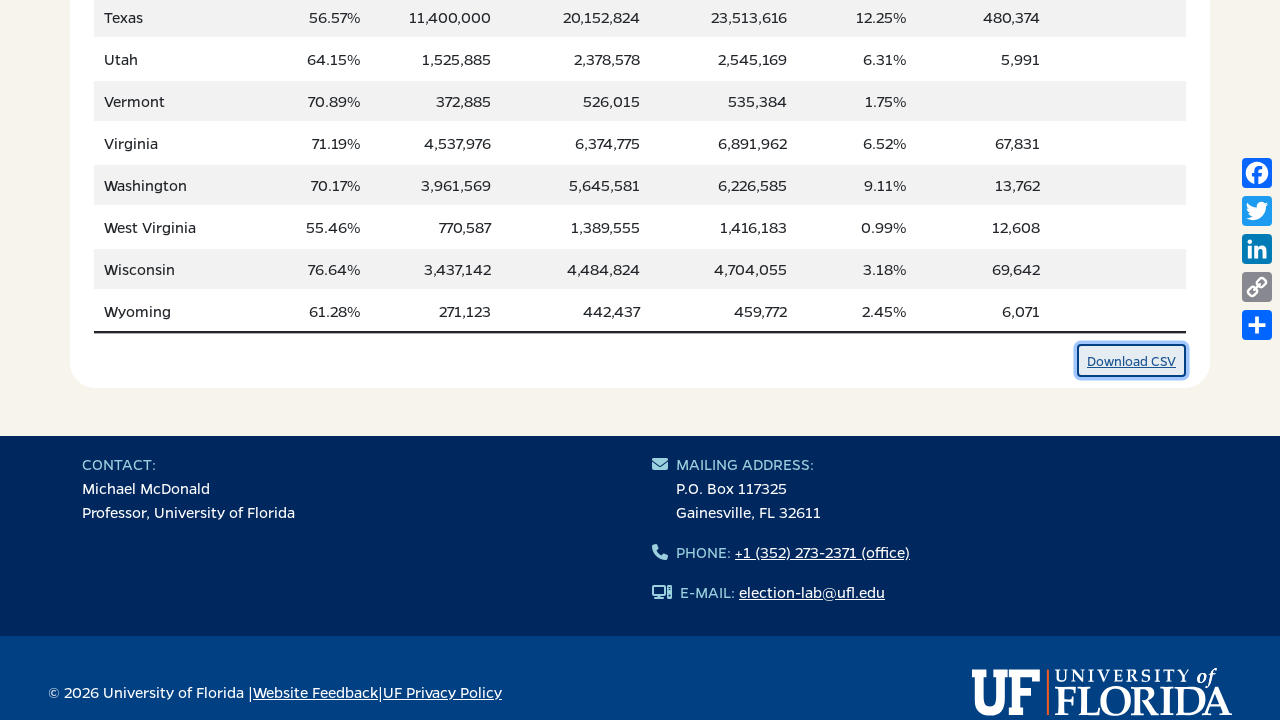

Download completed successfully
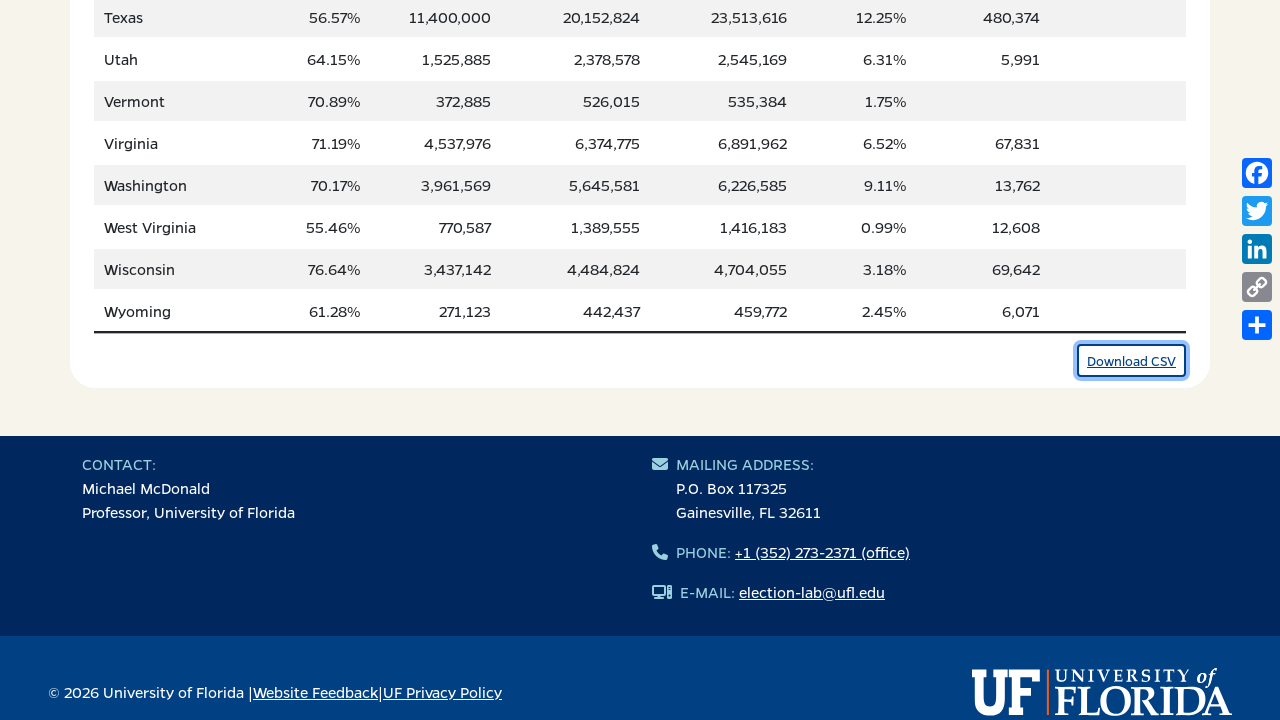

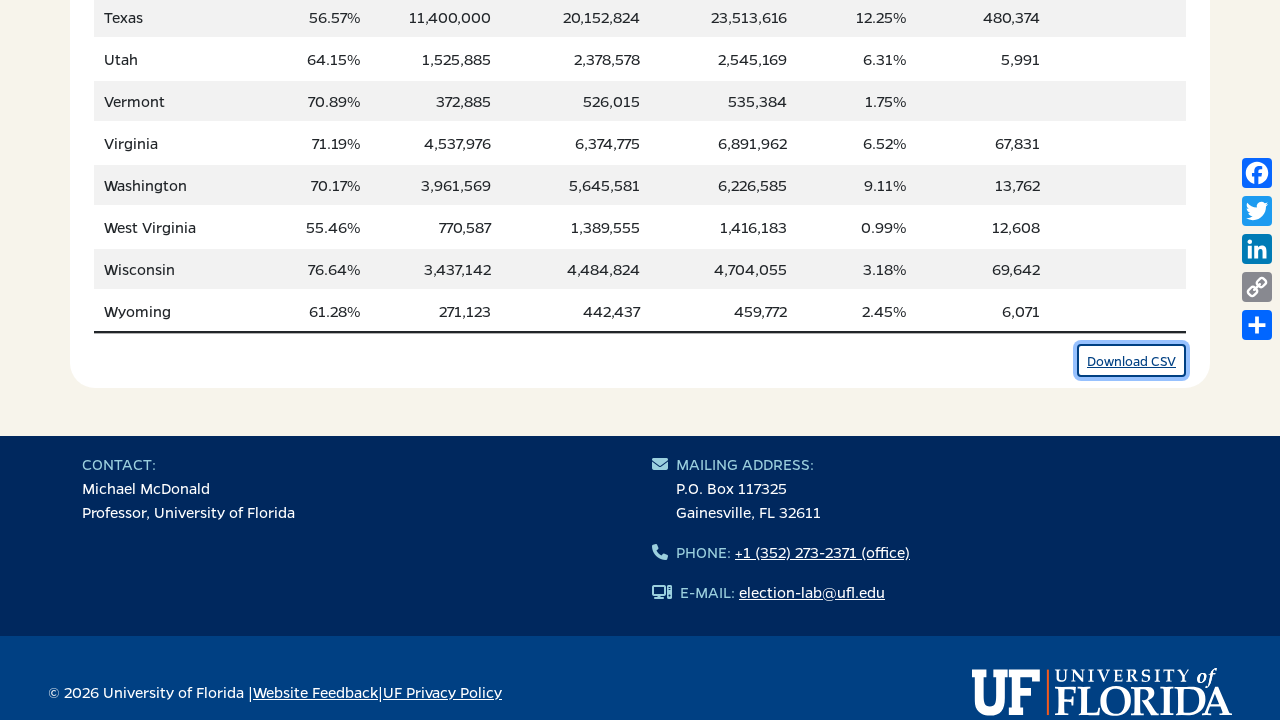